Tests loading both green and blue simultaneously, verifying the various loading states as each color loads and finishes at different times.

Starting URL: https://acctabootcamp.github.io/site/examples/loading_color

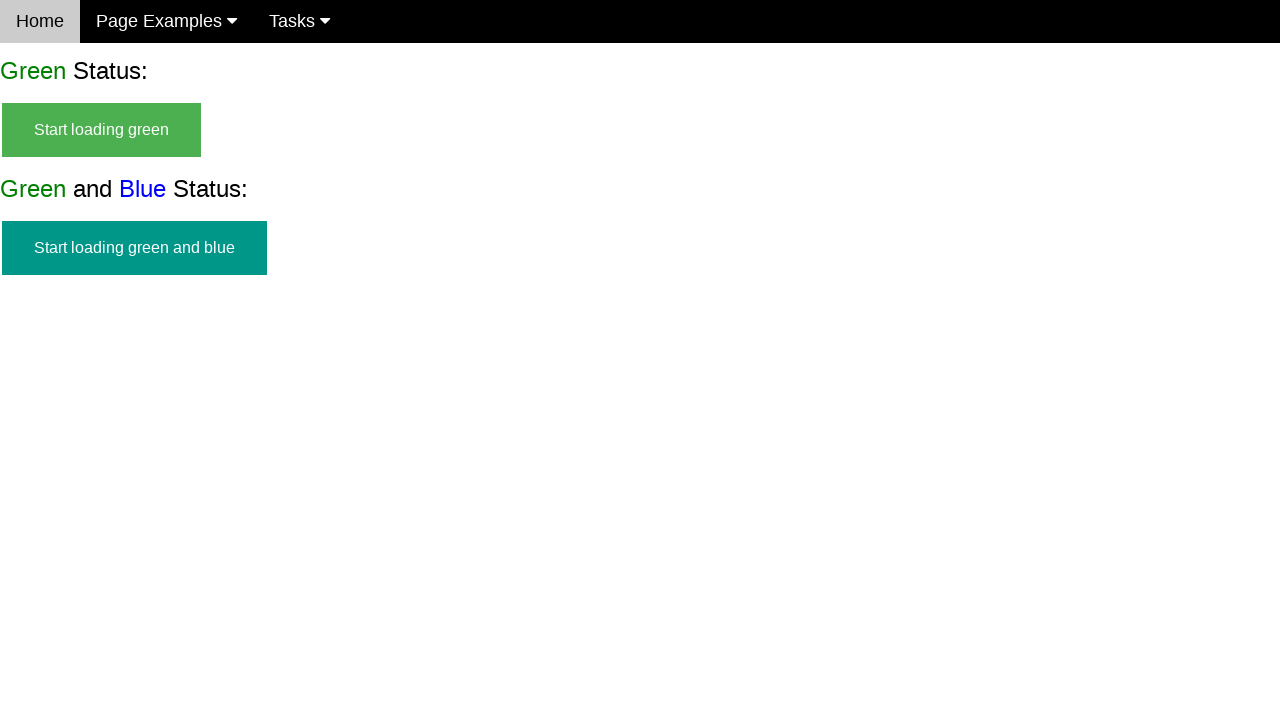

Start button for green and blue loaded and visible
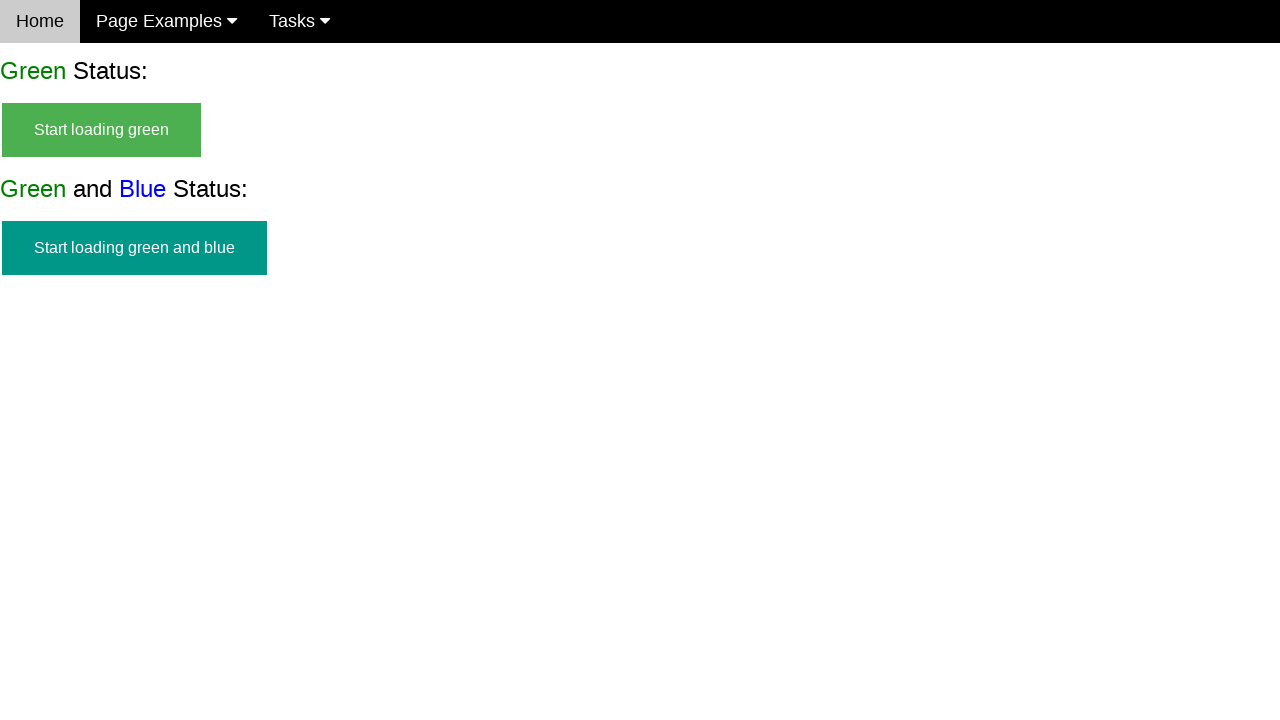

Clicked start button to begin loading green and blue simultaneously at (134, 248) on #start_green_and_blue
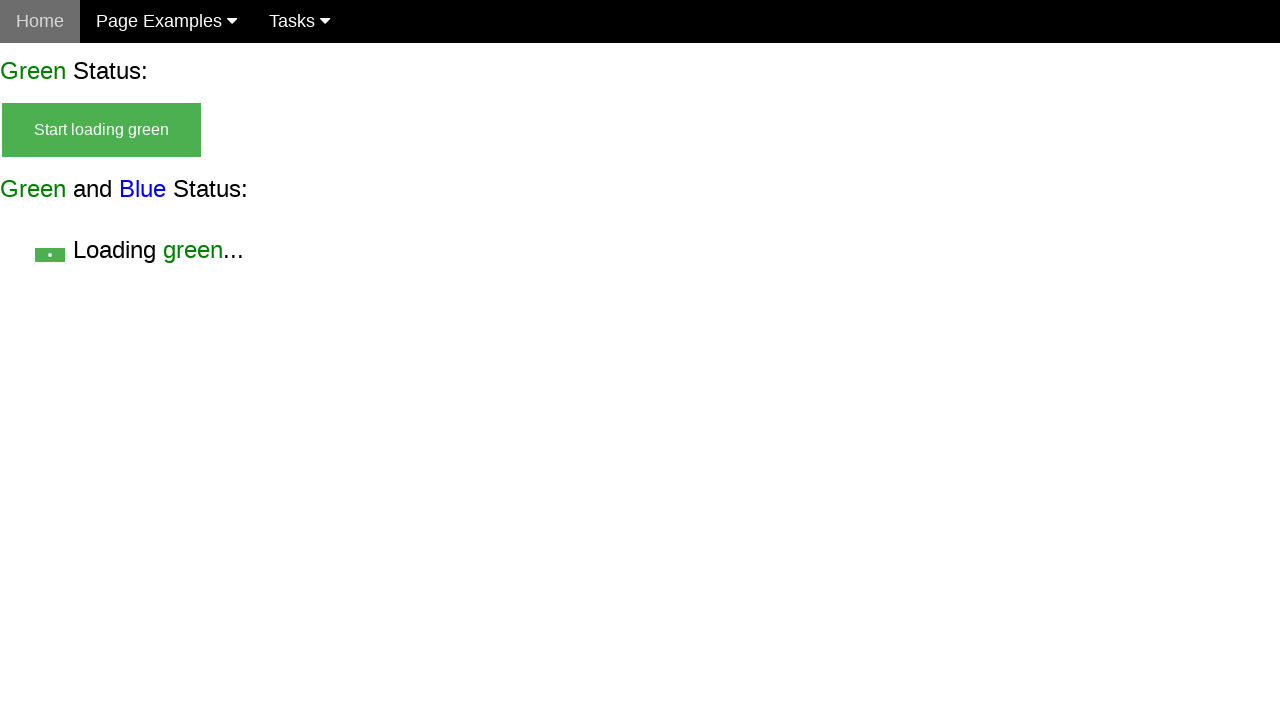

Loading green without blue state appeared
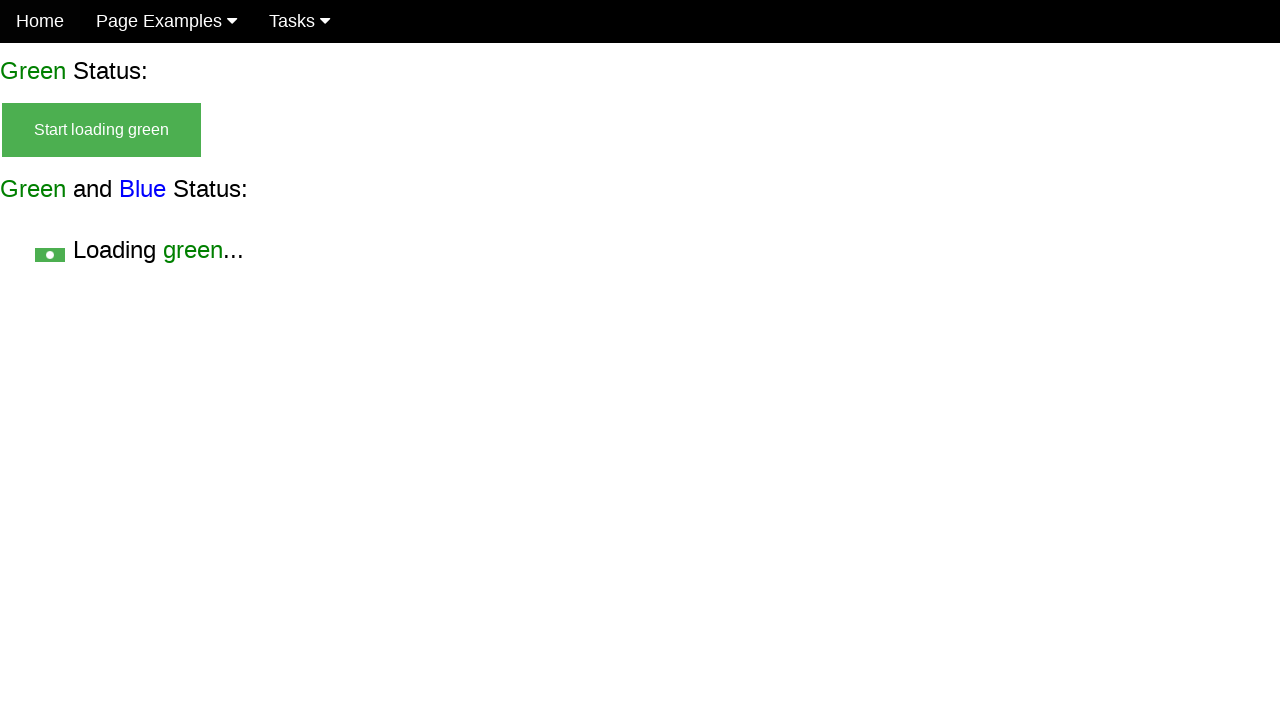

Verified loading green without blue is visible
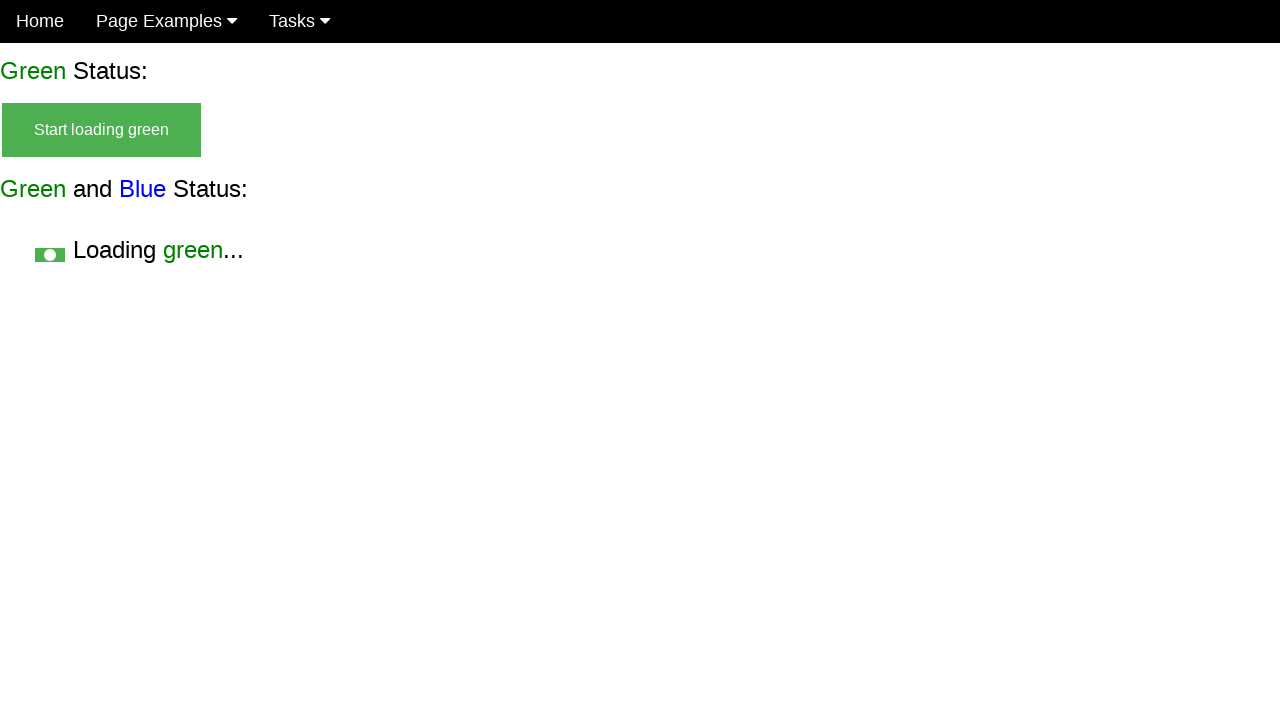

Verified start button is no longer visible
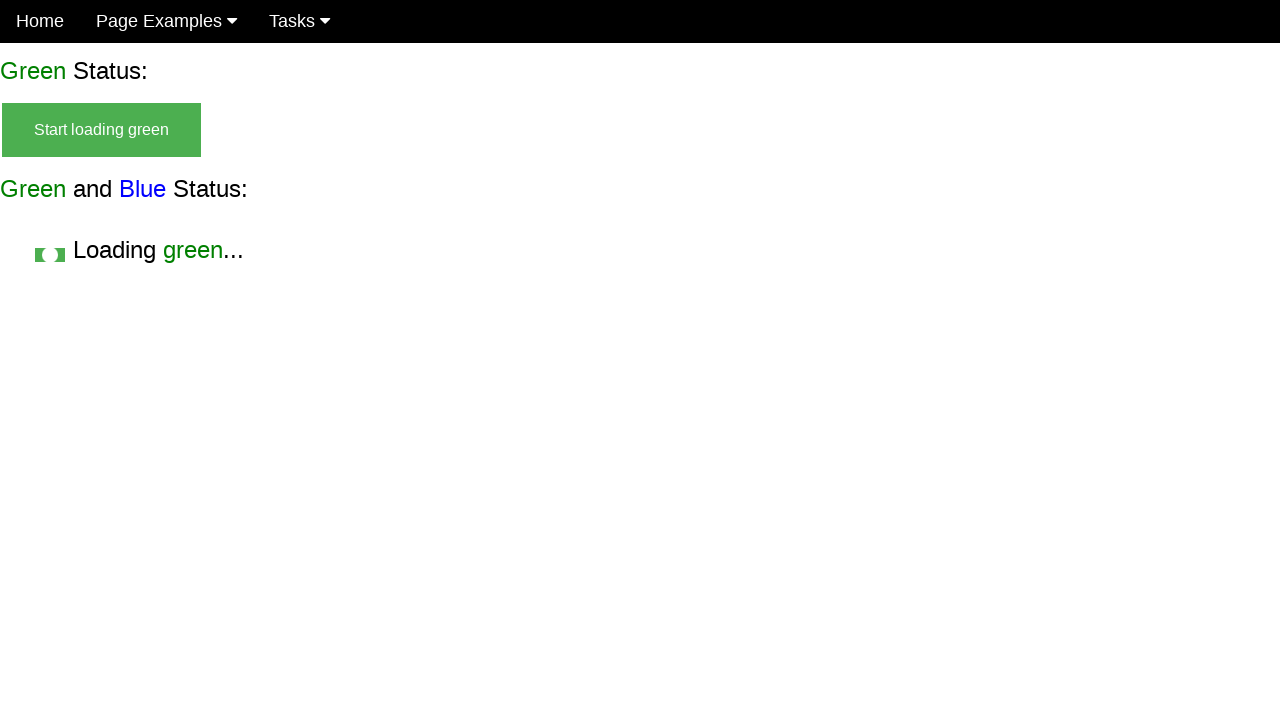

Loading green with blue state appeared (blue started loading)
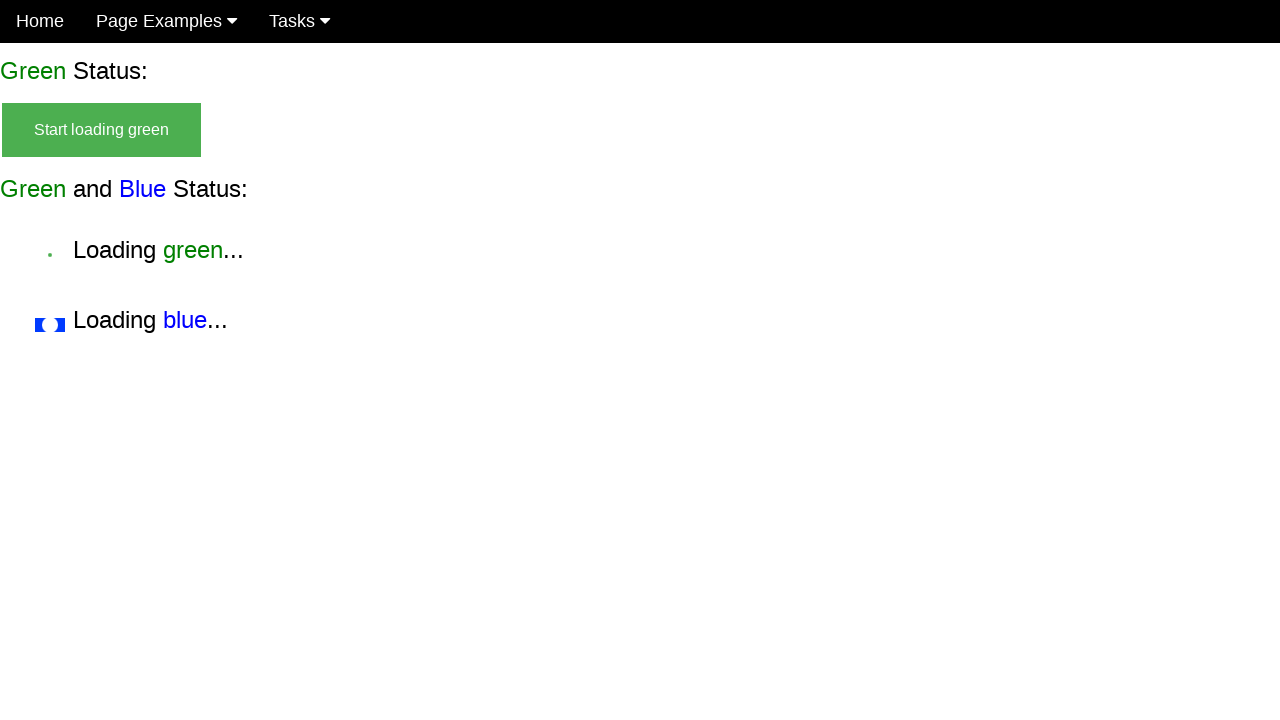

Verified loading green with blue is visible
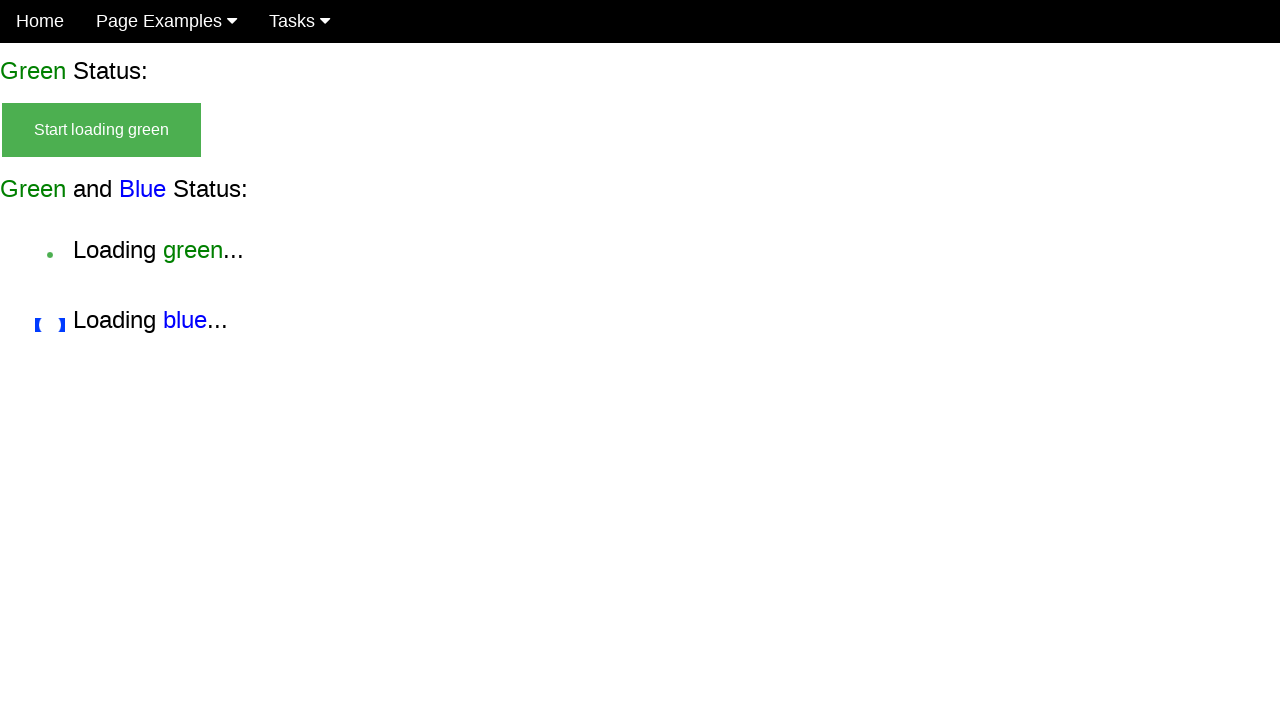

Loading blue without green state appeared (green finished loading)
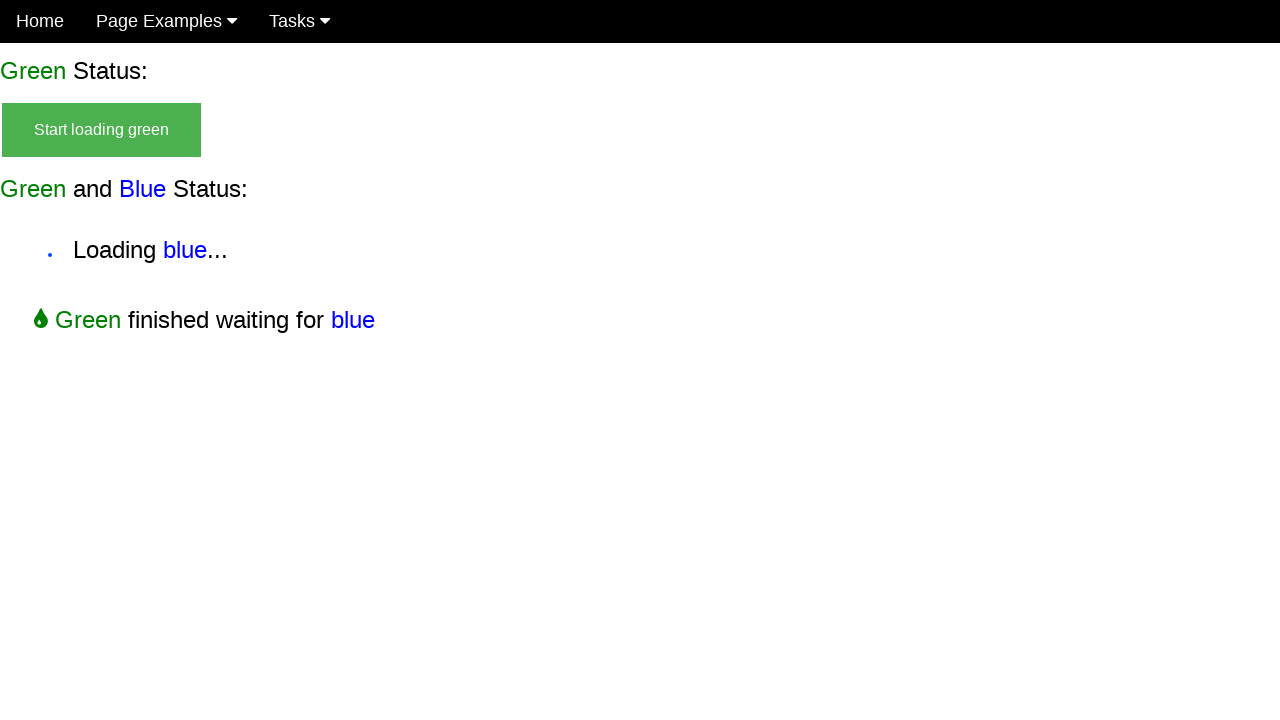

Verified loading blue without green is visible
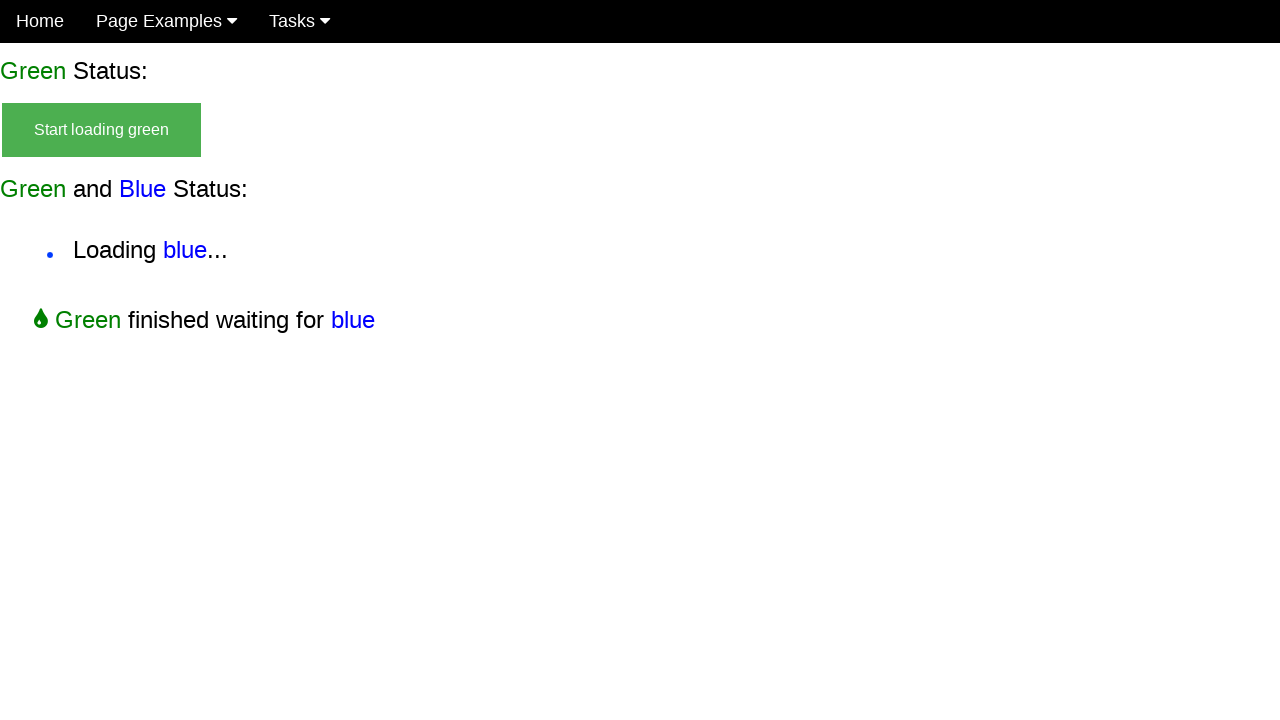

Verified loading green with blue is still visible during transition
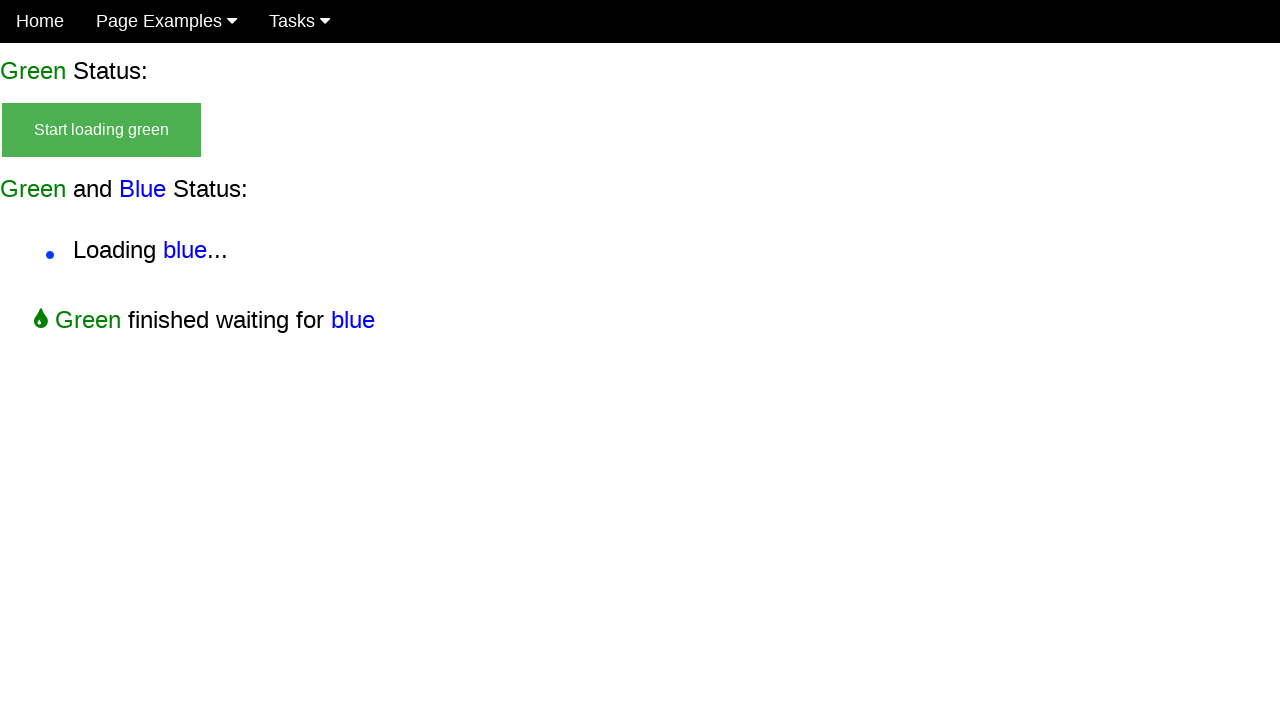

Final success state appeared (both green and blue finished loading)
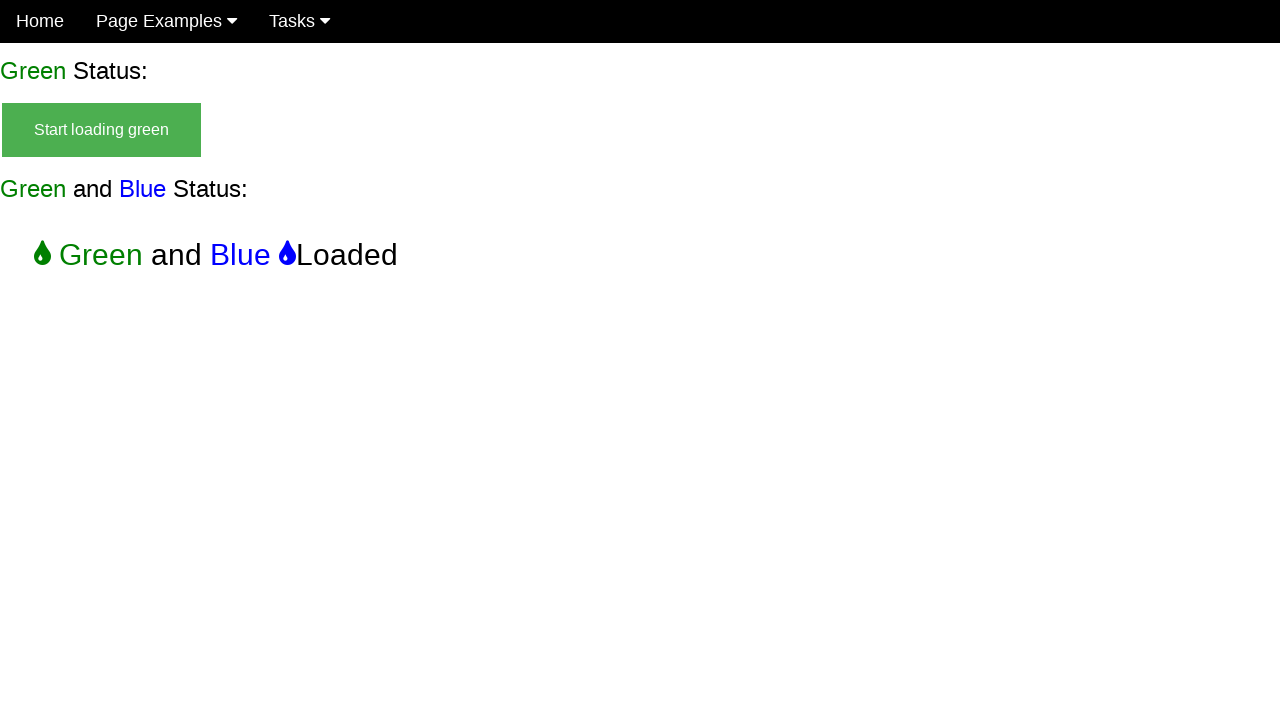

Verified finish green and blue state is visible
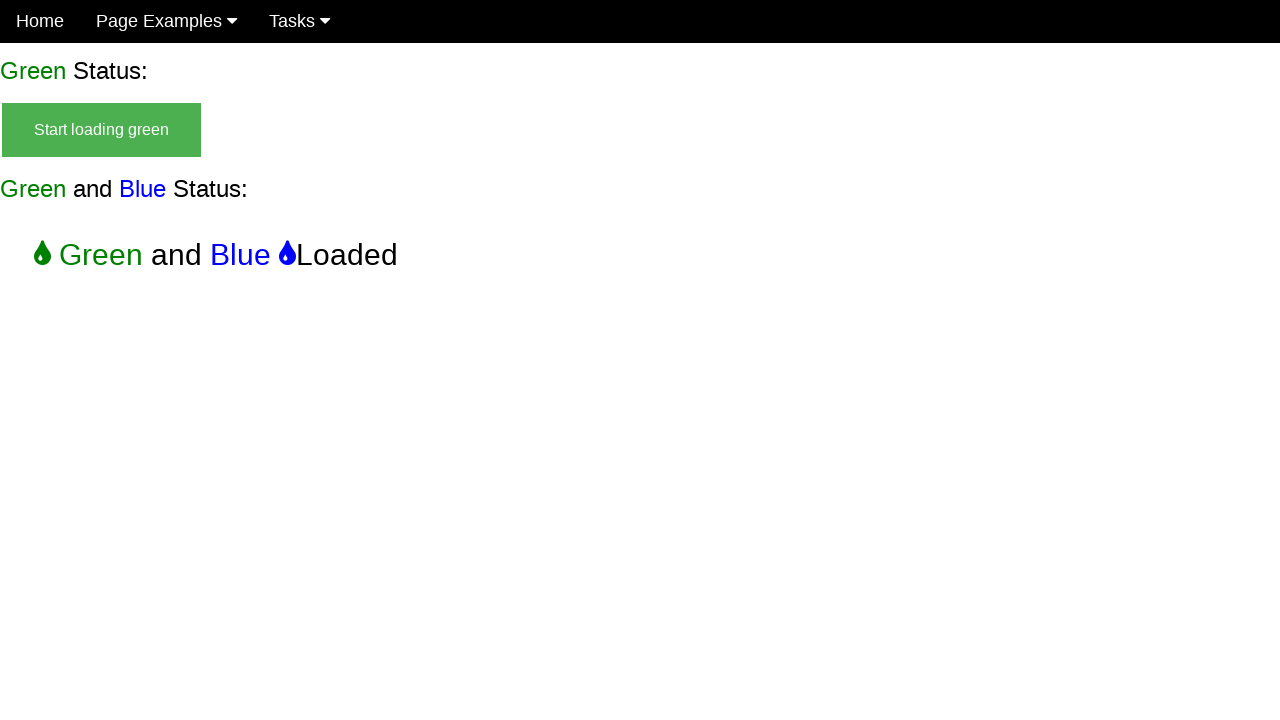

Verified start button is not visible in final state
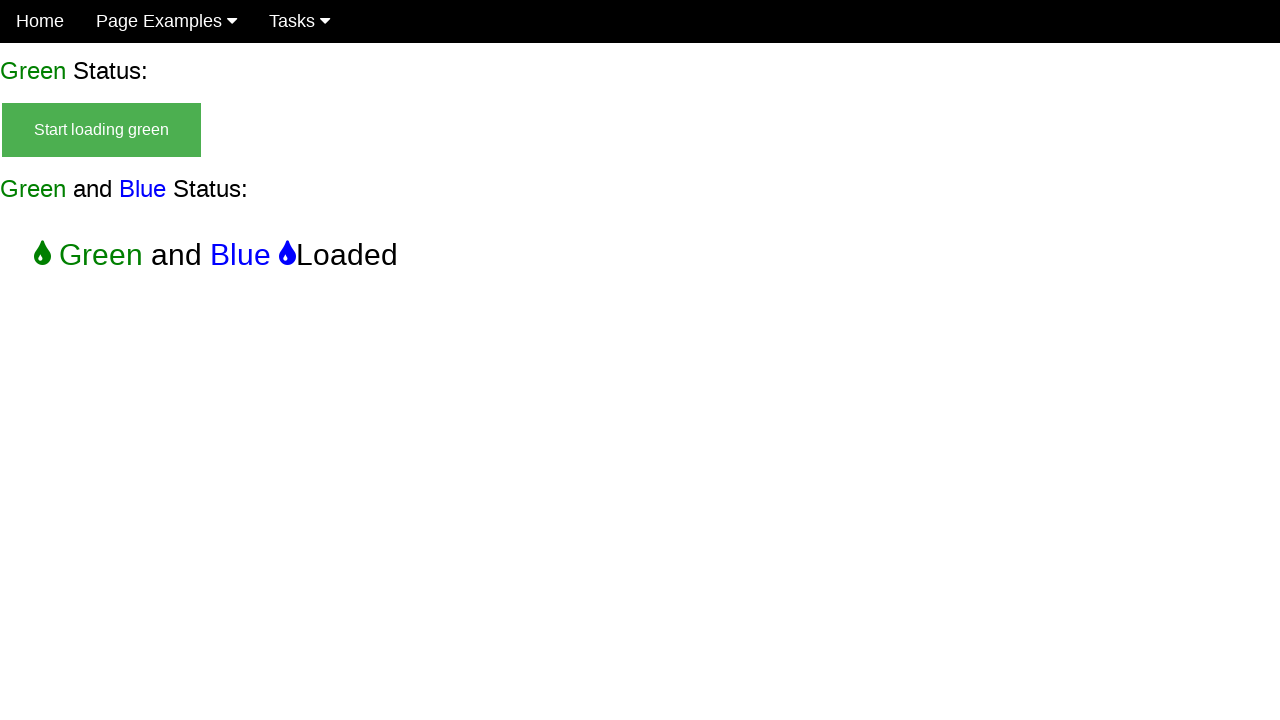

Verified loading blue without green state is not visible in final state
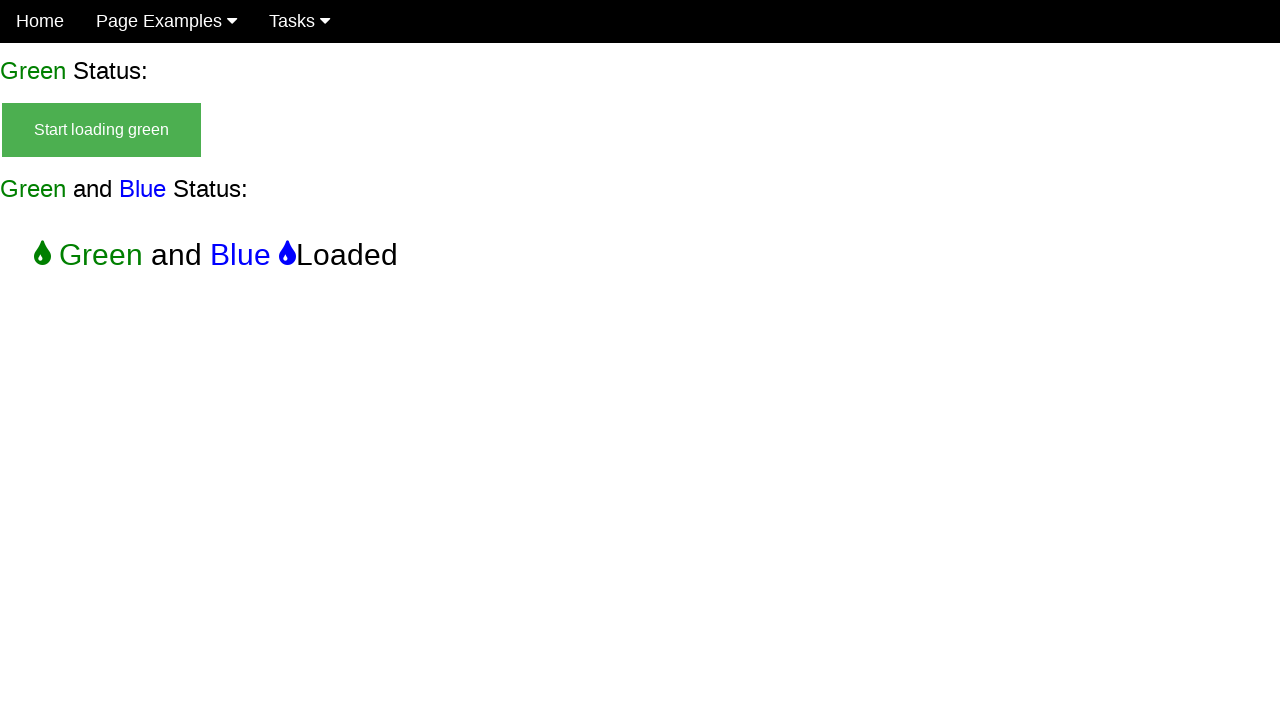

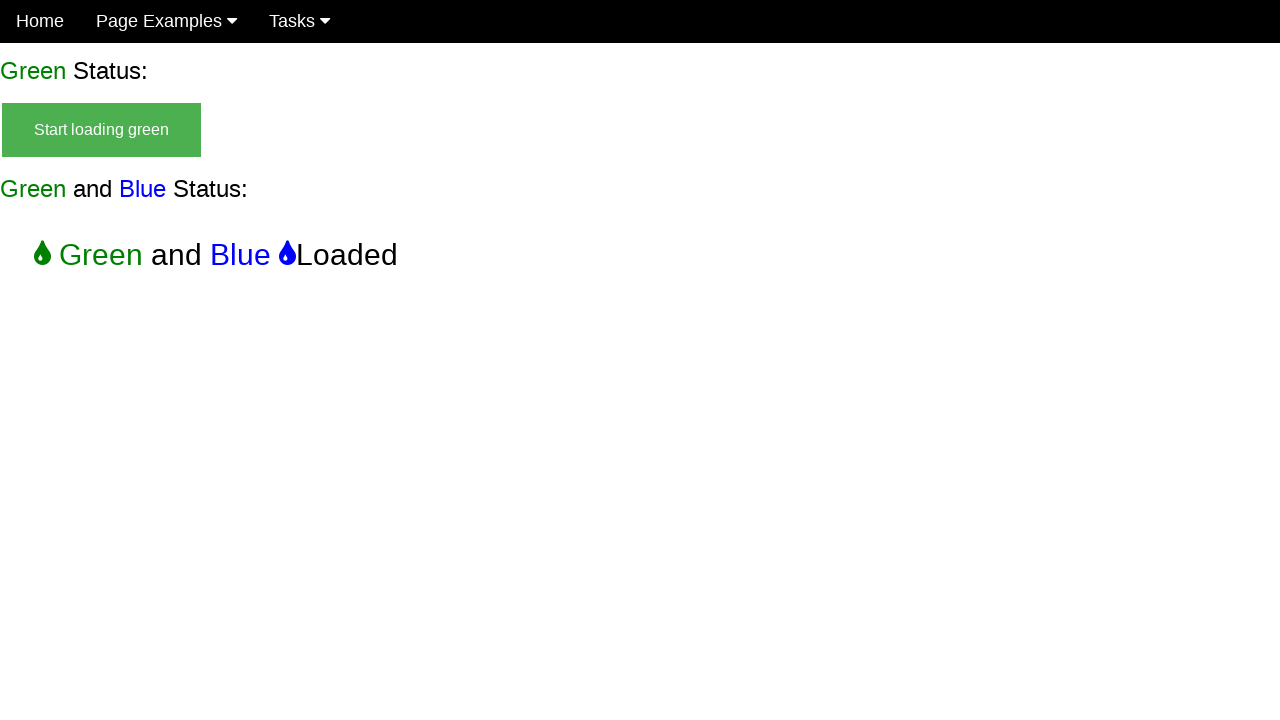